Tests accepting a JavaScript alert dialog by clicking a button that triggers an alert and accepting it.

Starting URL: https://automationfc.github.io/basic-form/index.html

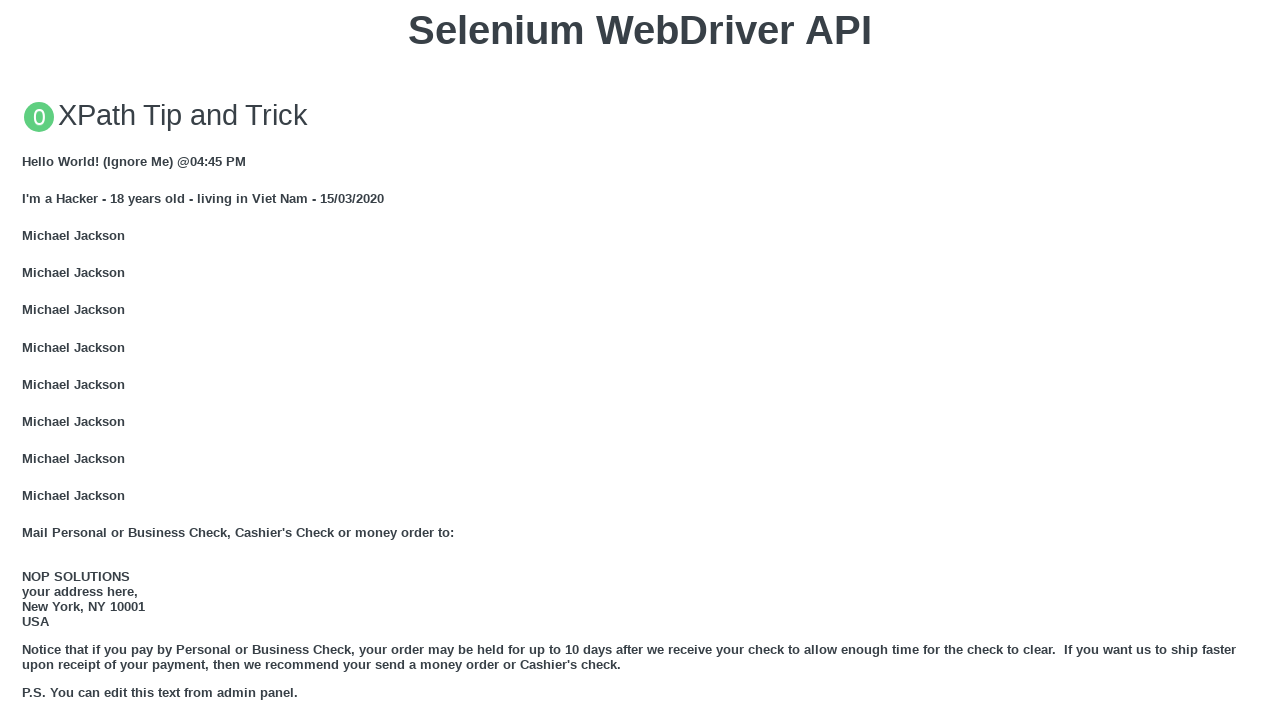

Clicked button to trigger JavaScript alert at (640, 360) on xpath=//button[@onclick='jsAlert()']
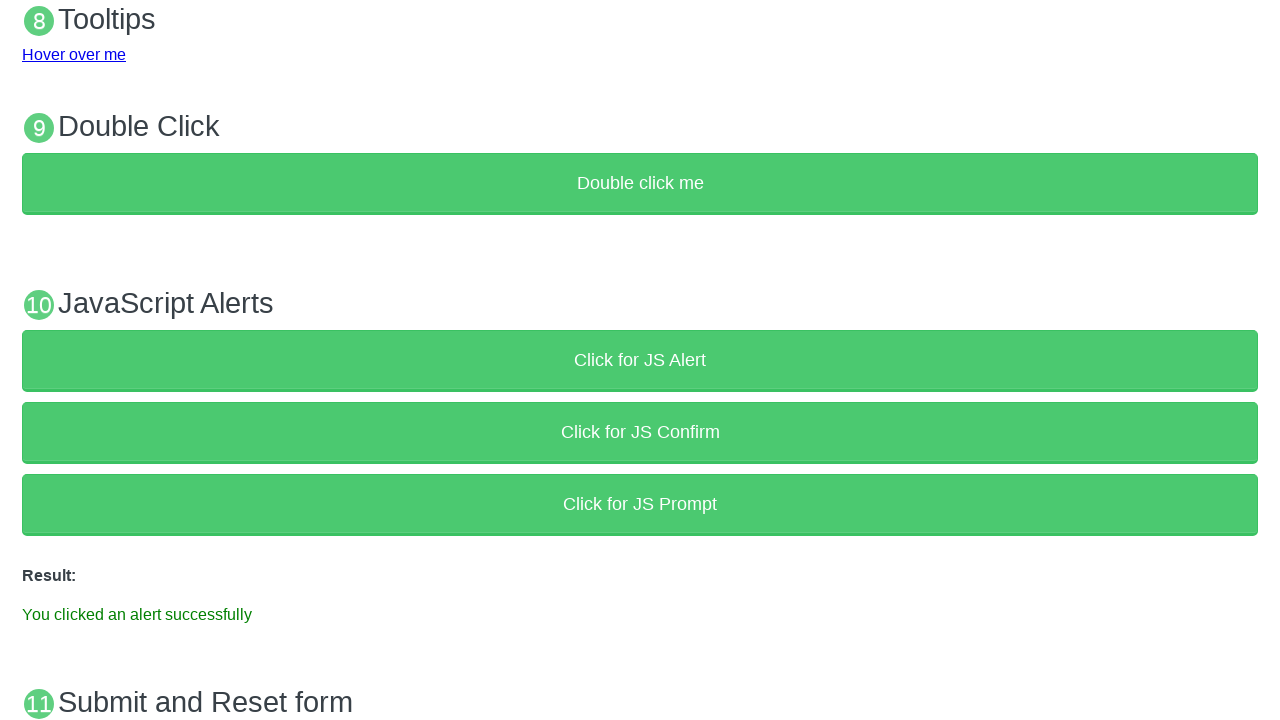

Set up dialog handler to accept alerts
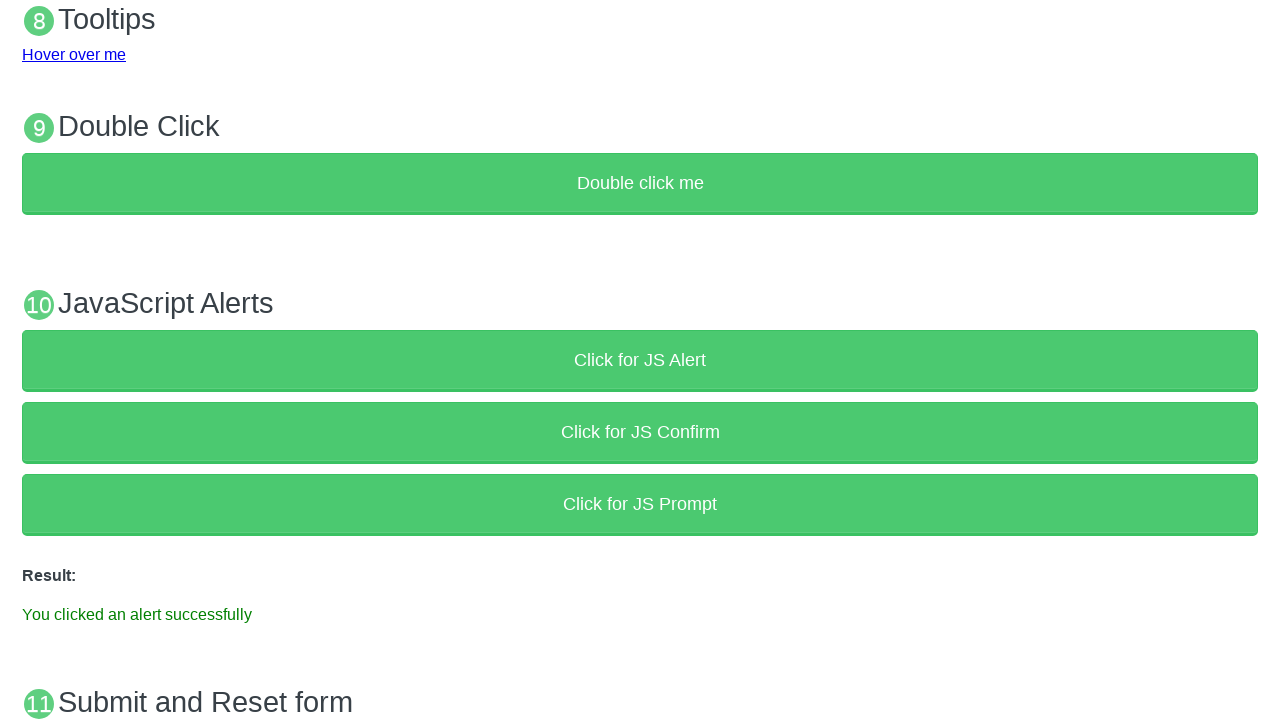

Clicked button to trigger alert and accepted it at (640, 360) on xpath=//button[@onclick='jsAlert()']
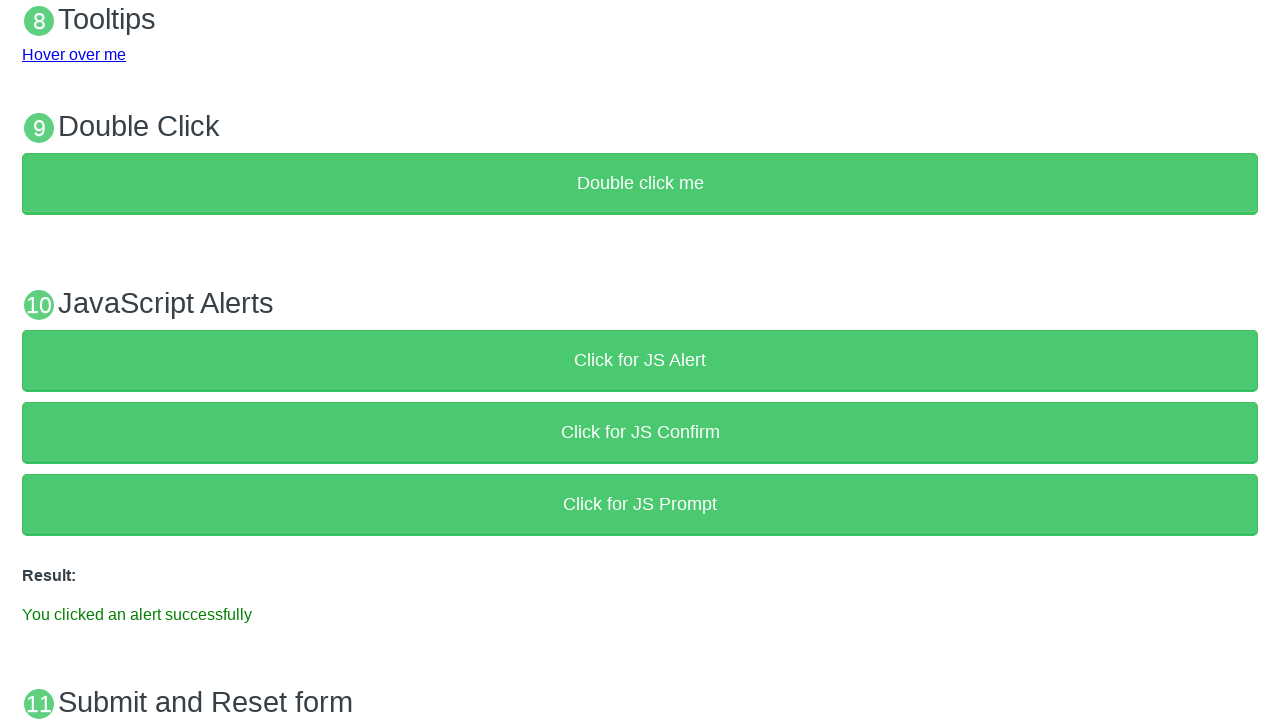

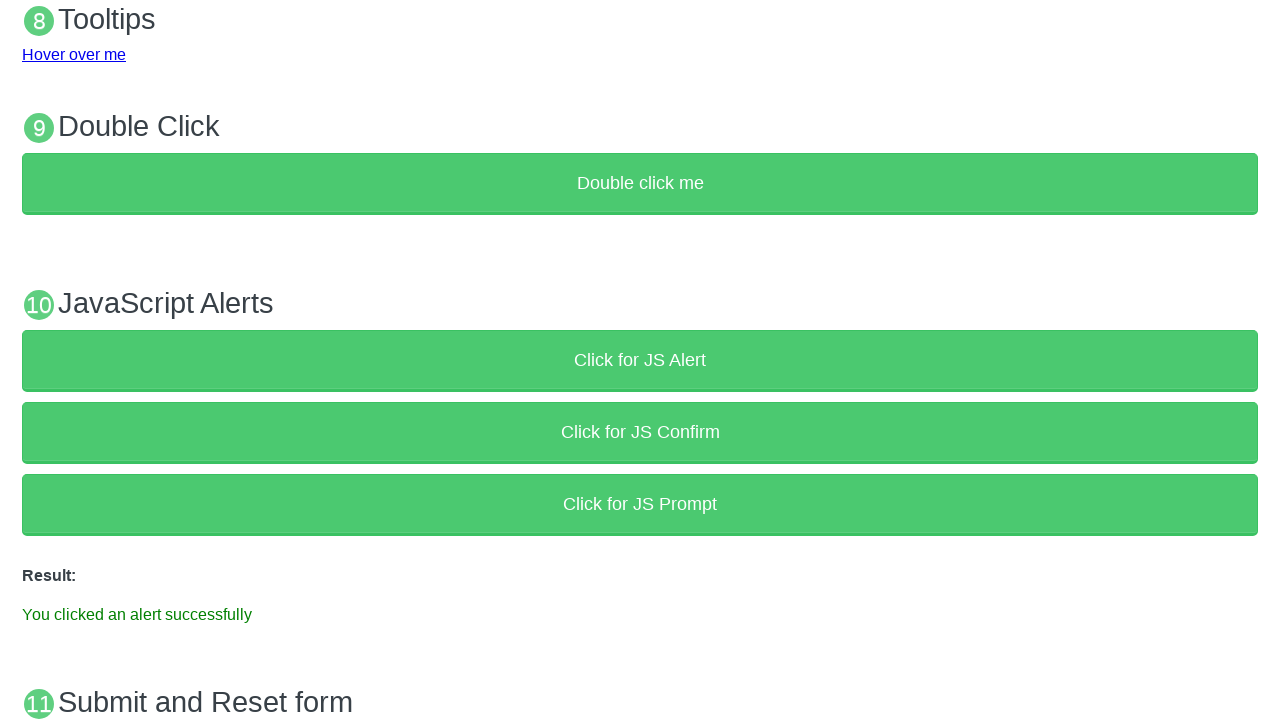